Tests form validation on the login page by submitting empty email and password fields and verifying that validation error messages are displayed

Starting URL: https://www.secilstore.com/

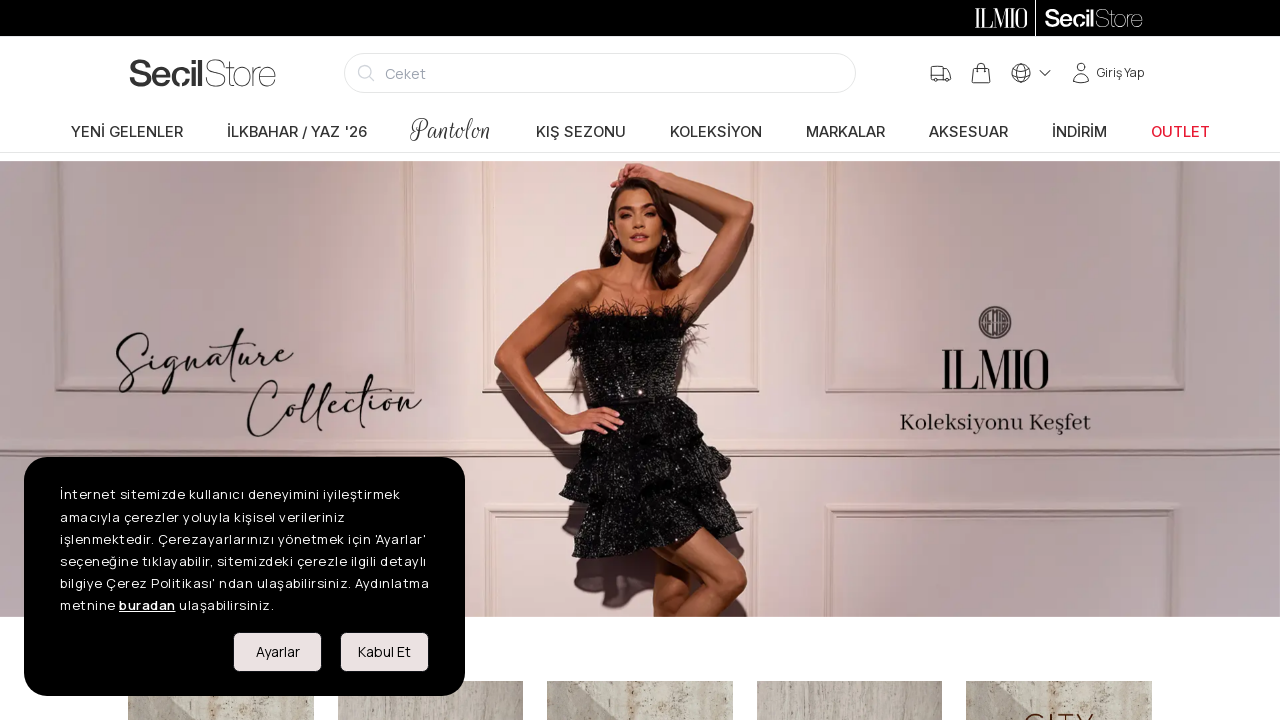

Clicked 'Giriş Yap' (Login) button at (1120, 73) on xpath=//span[@class='md:hidden lg:inline whitespace-nowrap']
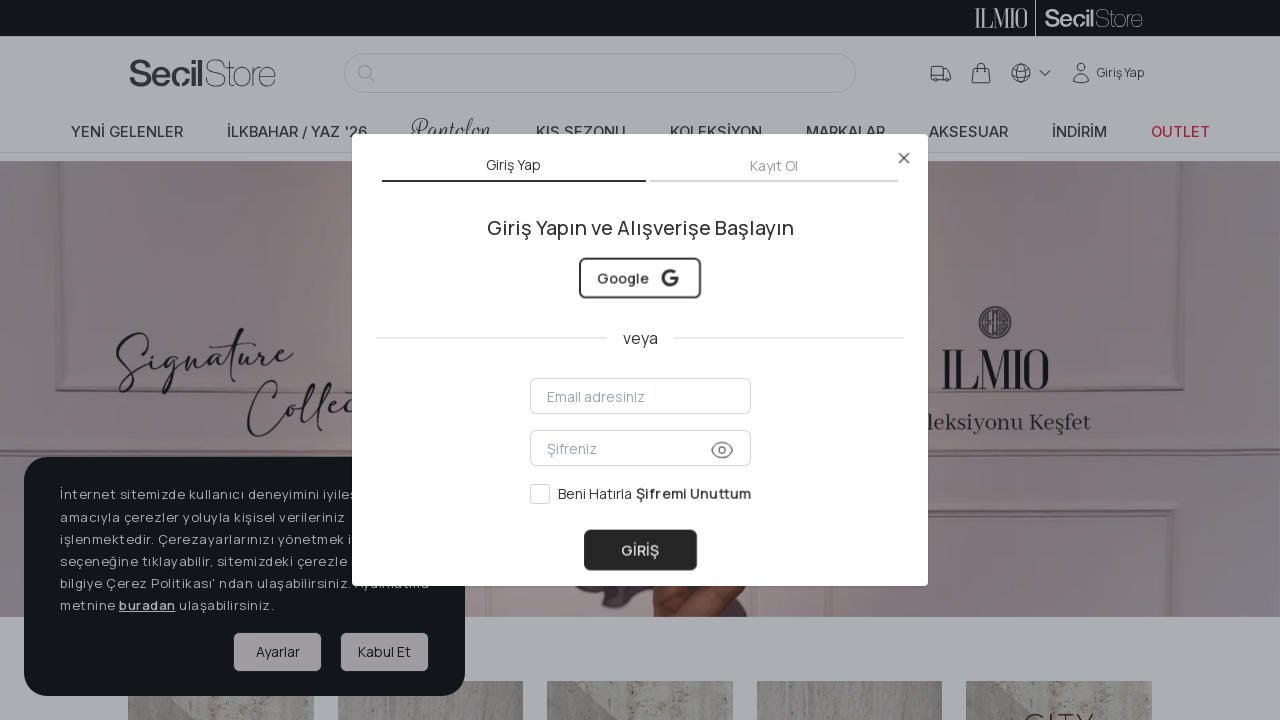

Clicked on Login tab at (514, 166) on xpath=//a[@id='login-tab']
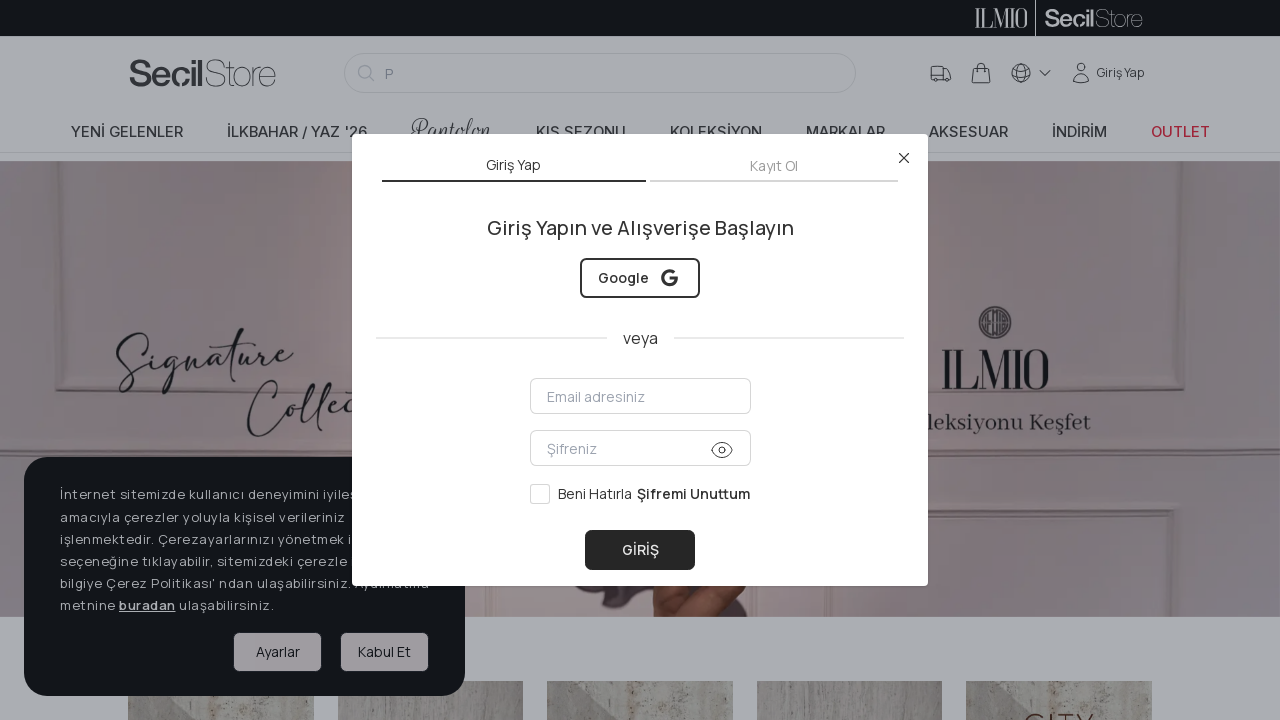

Left email field empty on input[name='email']
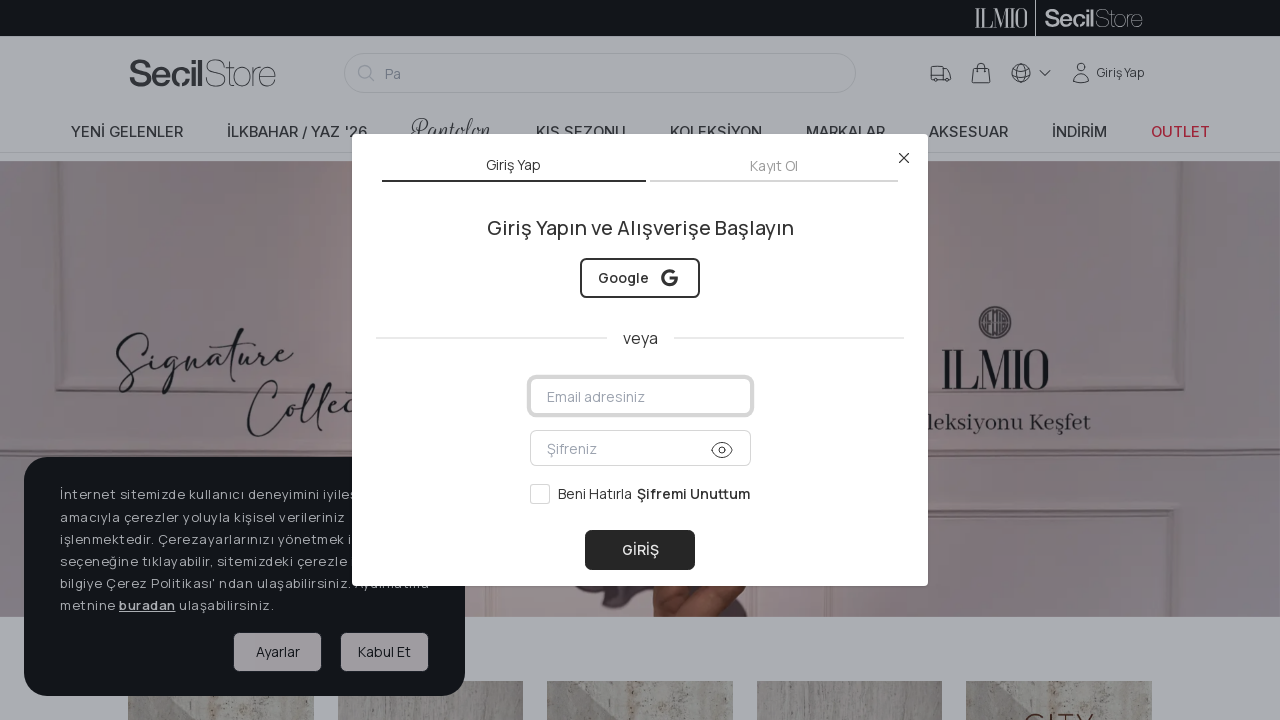

Left password field empty on input[name='password']
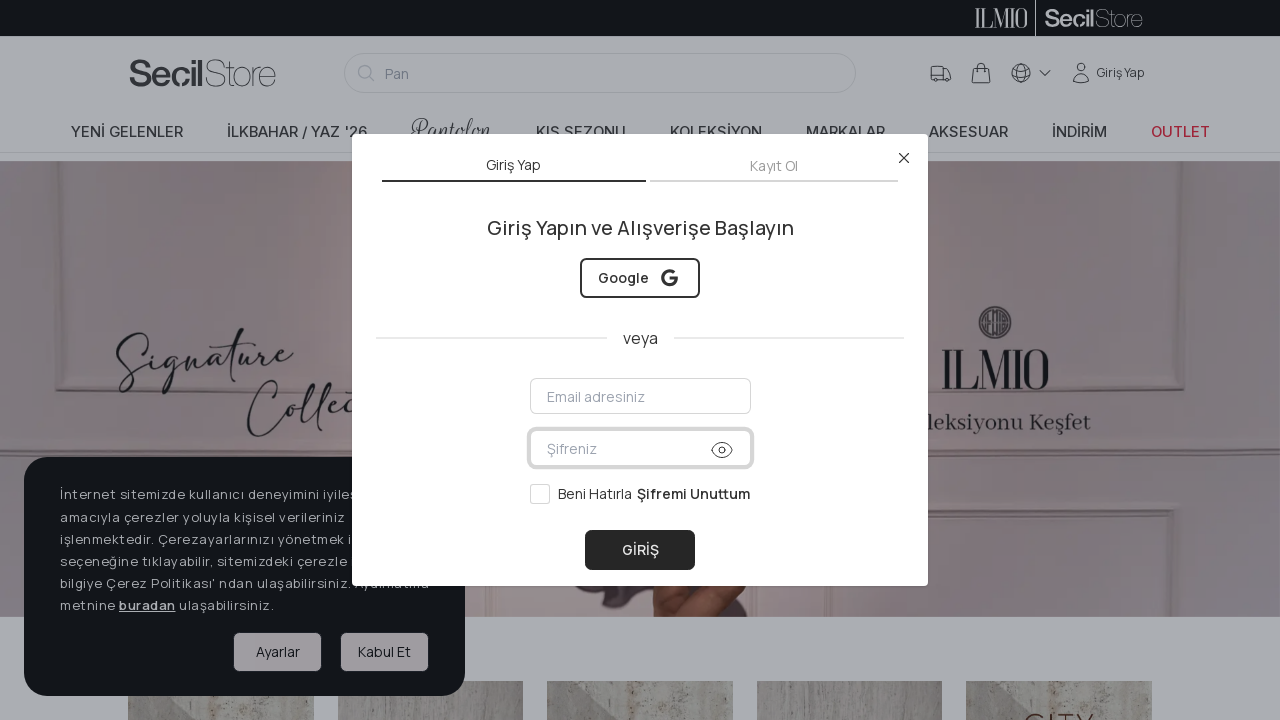

Clicked login button to trigger validation at (640, 550) on xpath=//button[@class='btn btn-secil mx-auto w-fit uppercase basis-1/2']
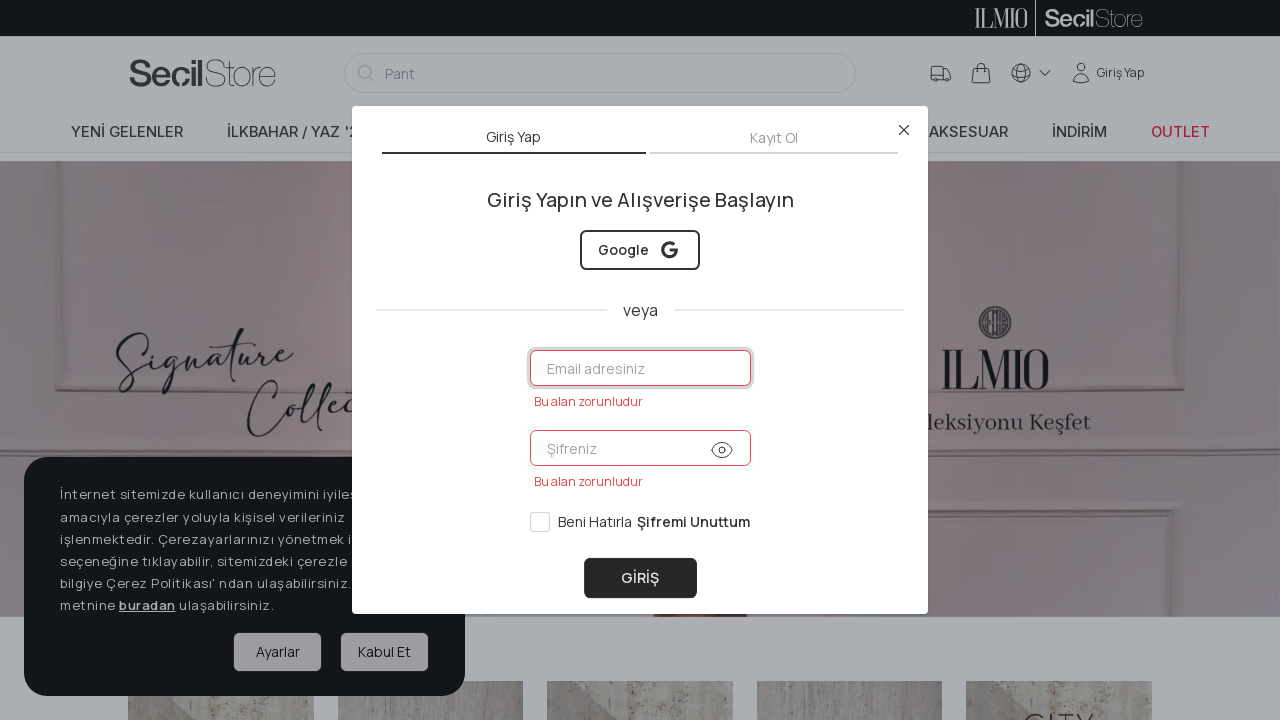

Validation error message appeared
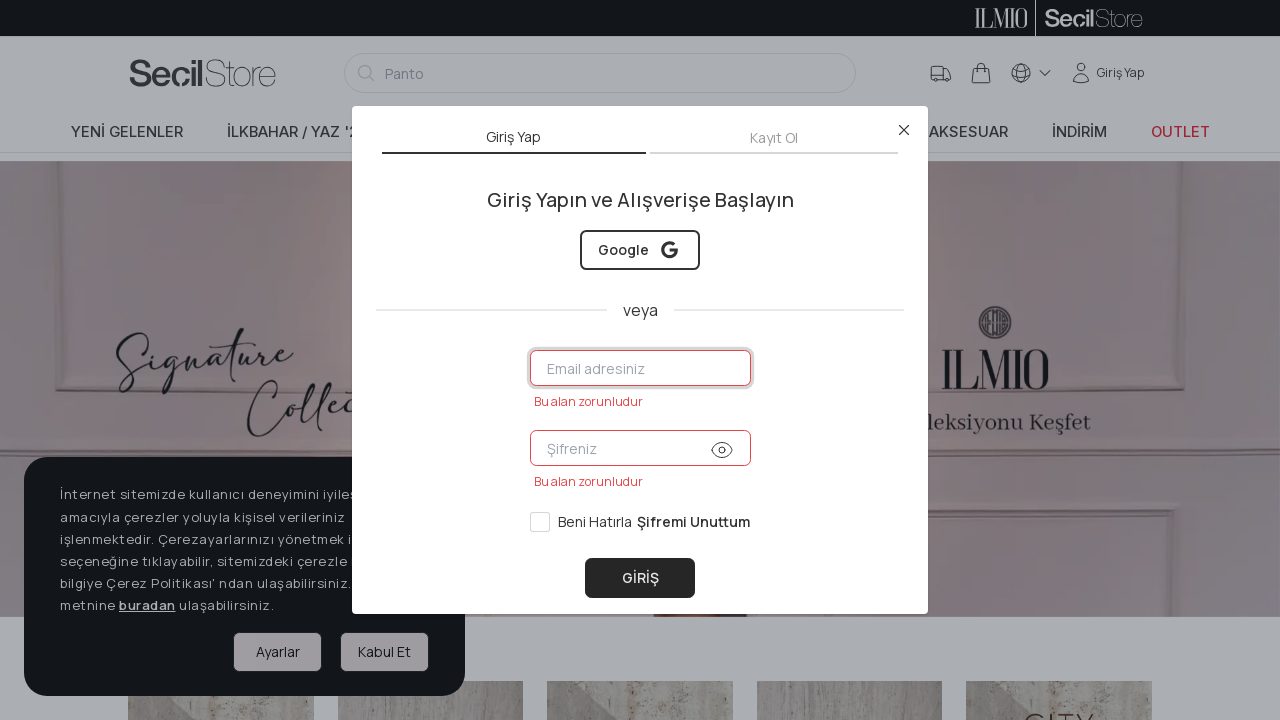

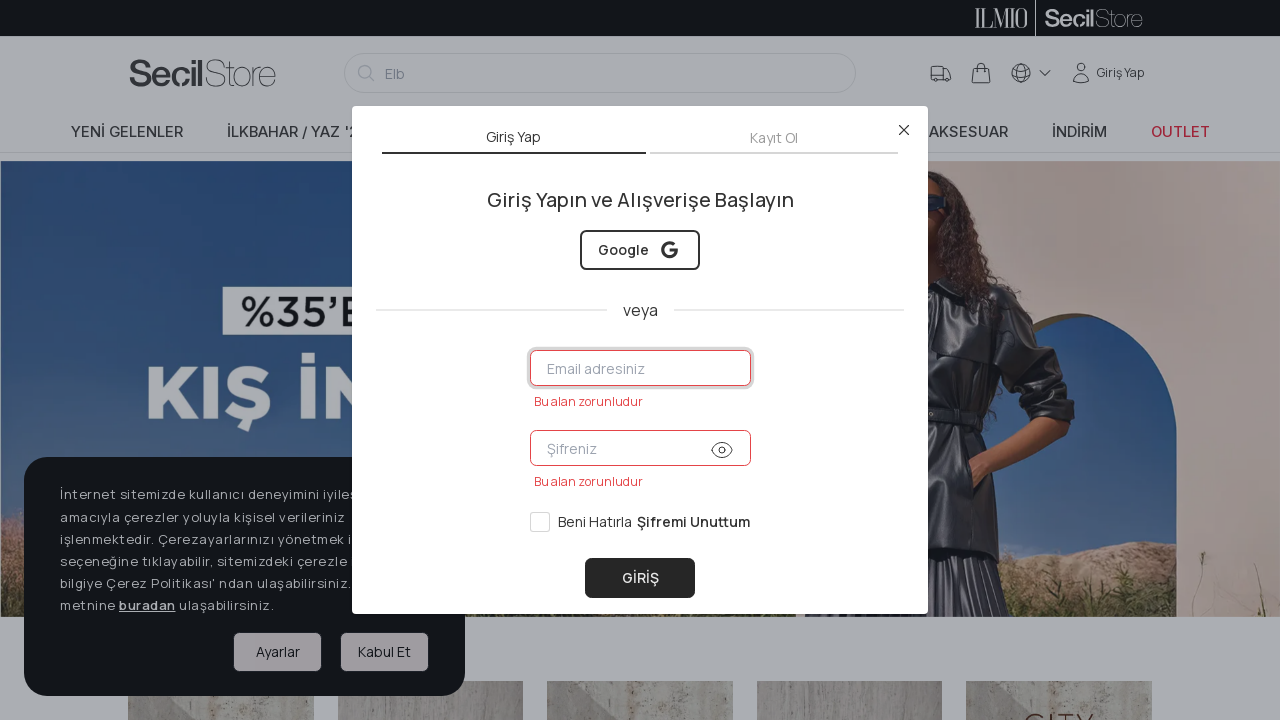